Tests browser window popup functionality by clicking a button that opens a new window, then handling the popup by switching to it and closing it

Starting URL: https://demoqa.com/browser-windows

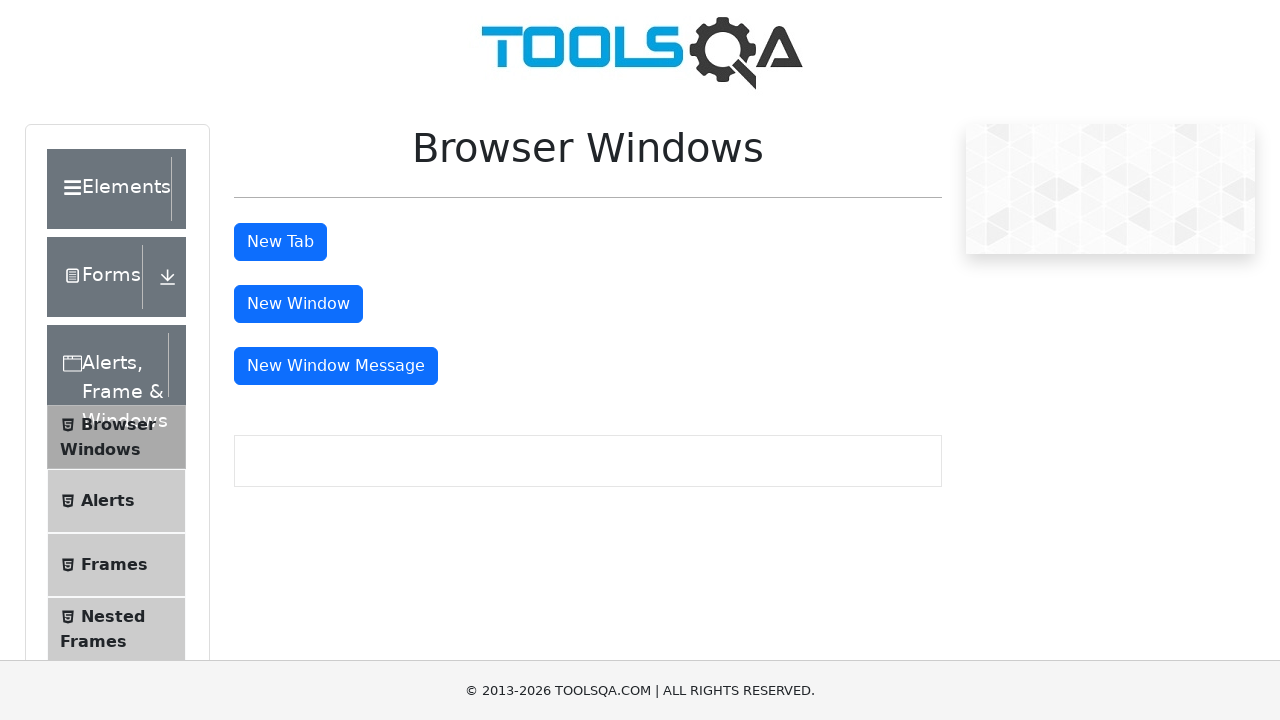

Clicked the 'New Window' button to open a popup at (298, 304) on #windowButton
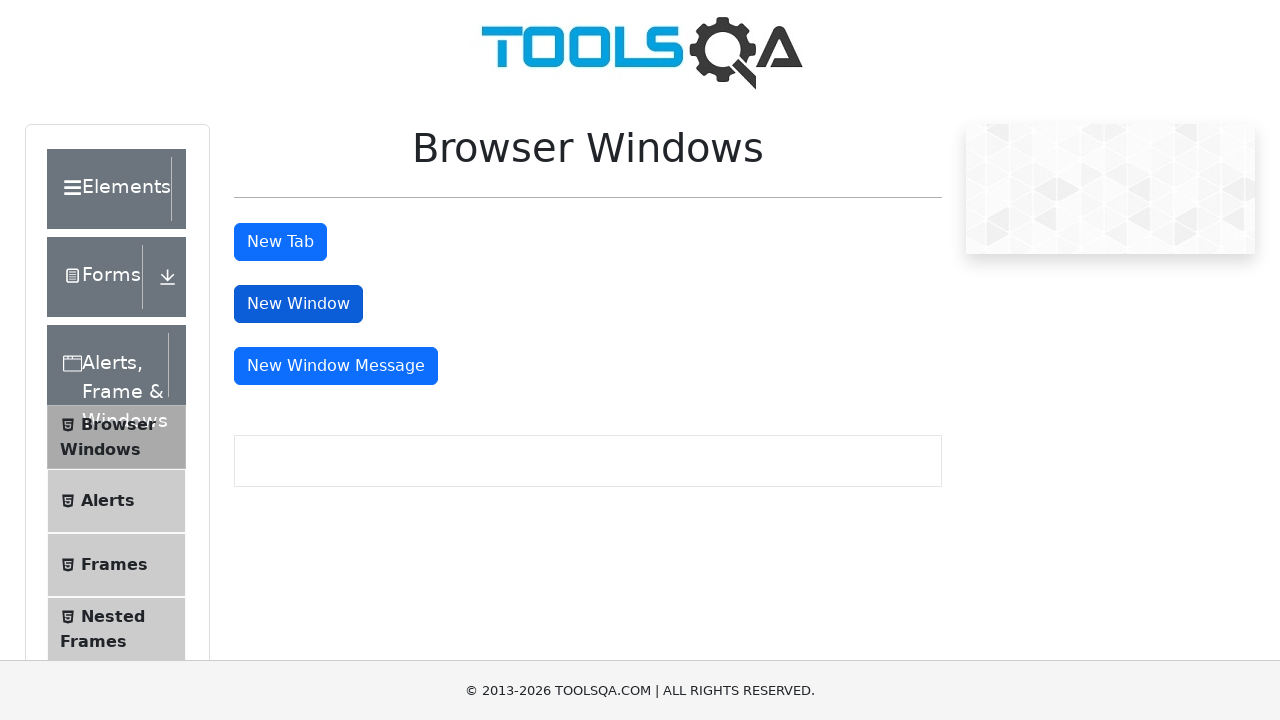

Popup window opened and switched to new page context
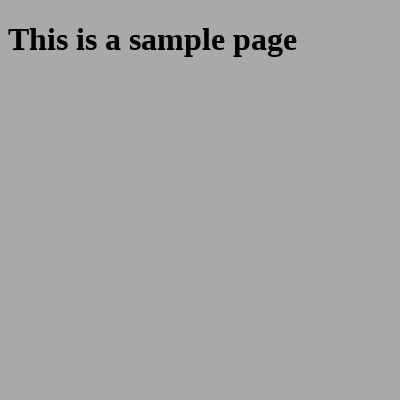

Popup page finished loading
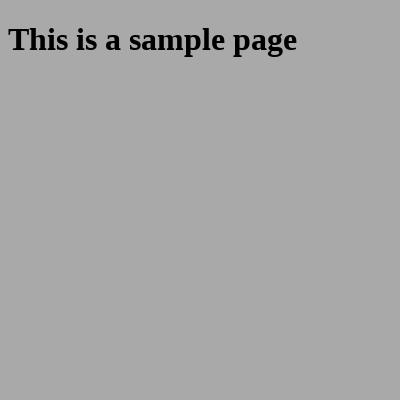

Closed the popup window
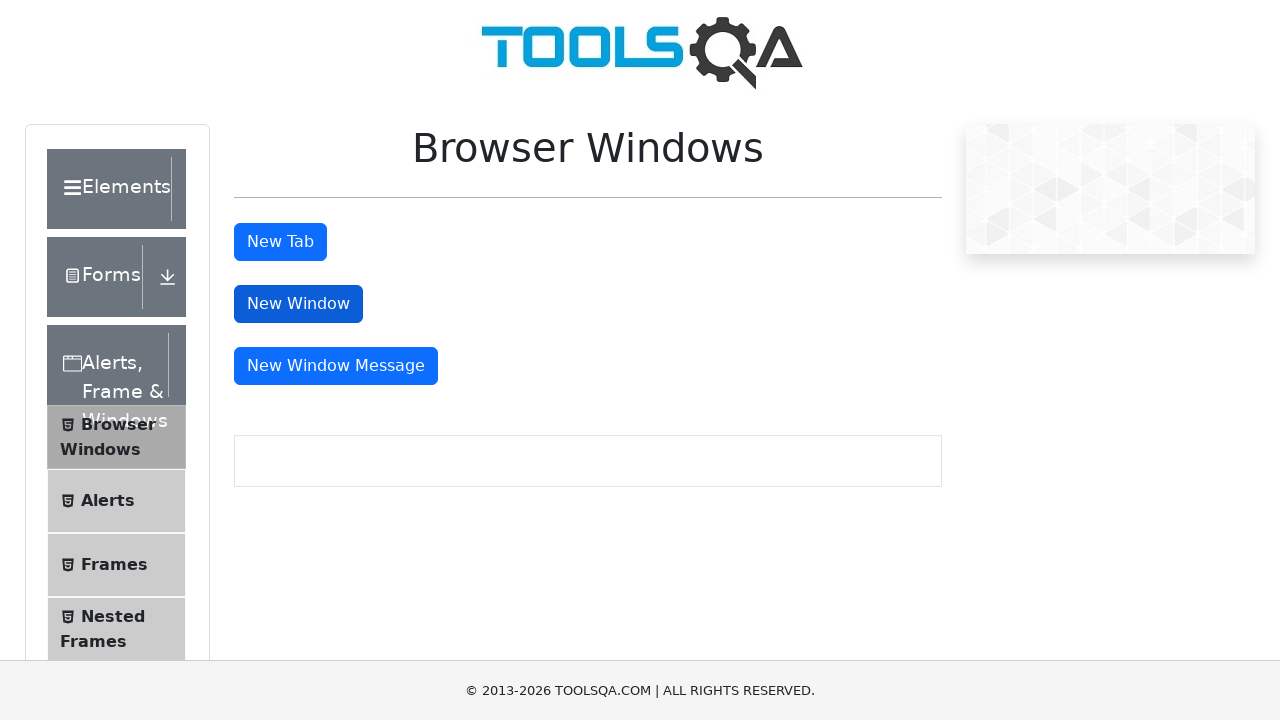

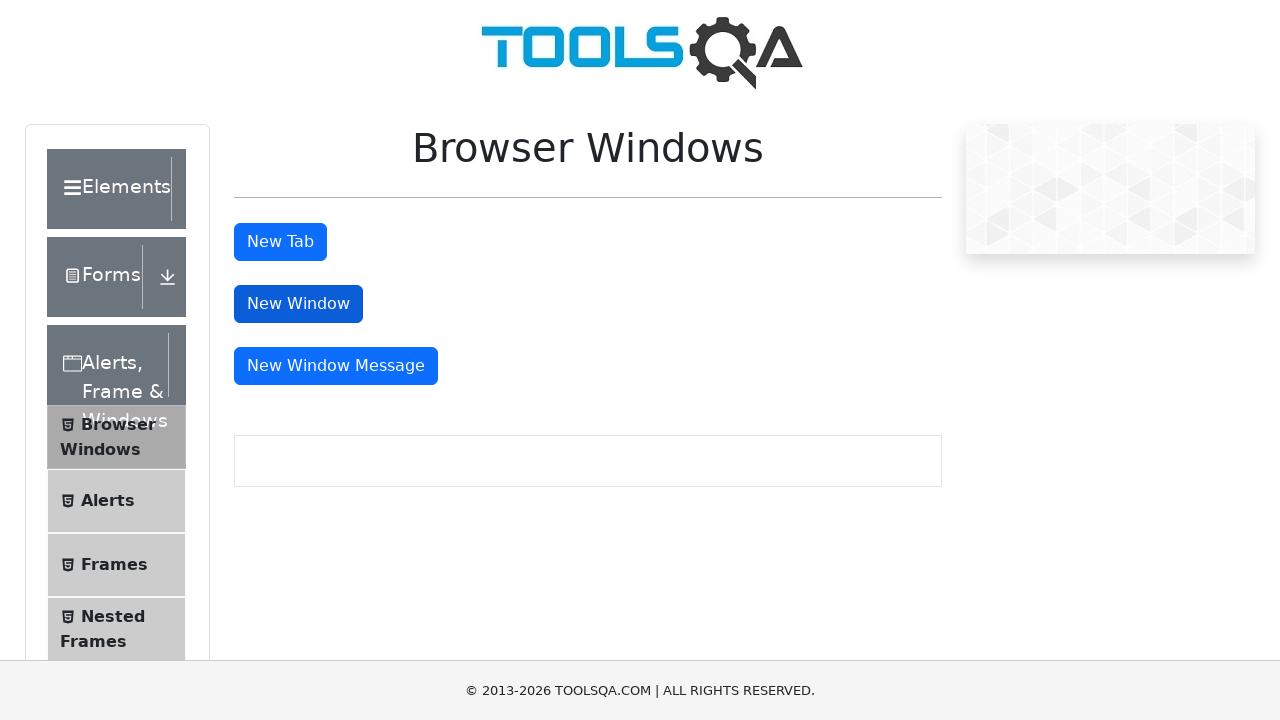